Tests hover functionality by moving the mouse over three different images in sequence to trigger hover effects

Starting URL: http://the-internet.herokuapp.com/hovers

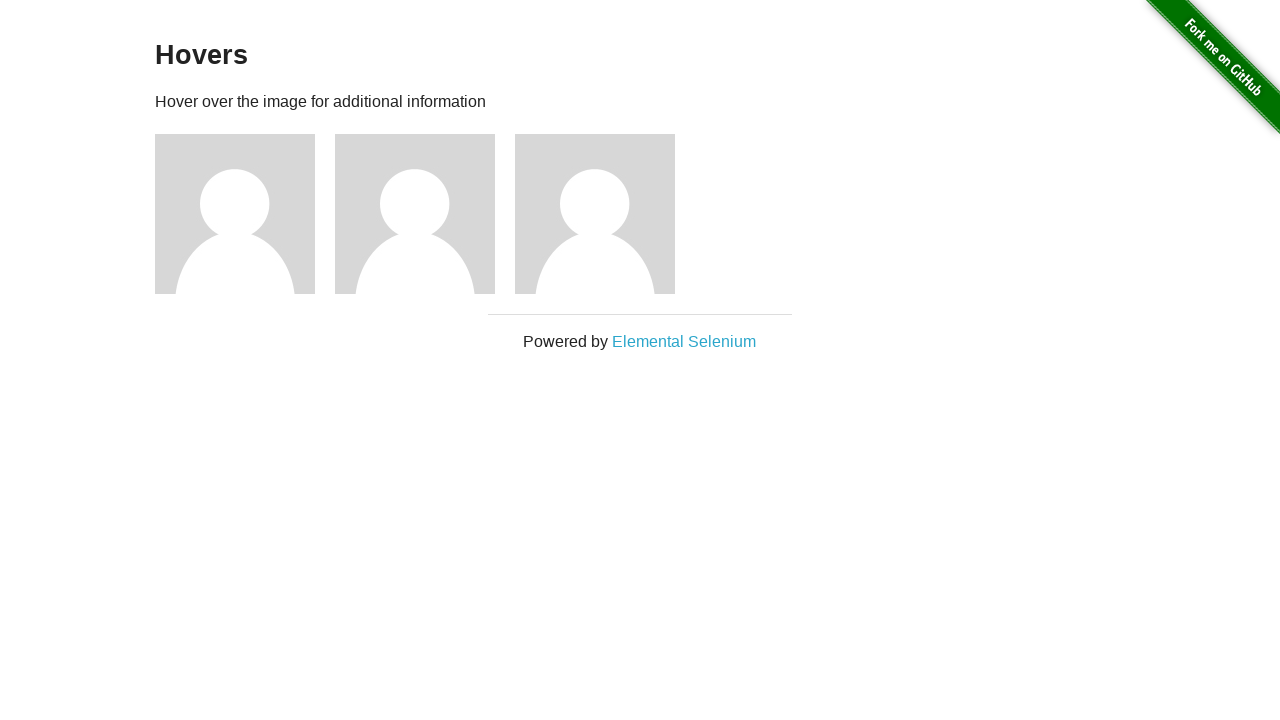

Located first image element
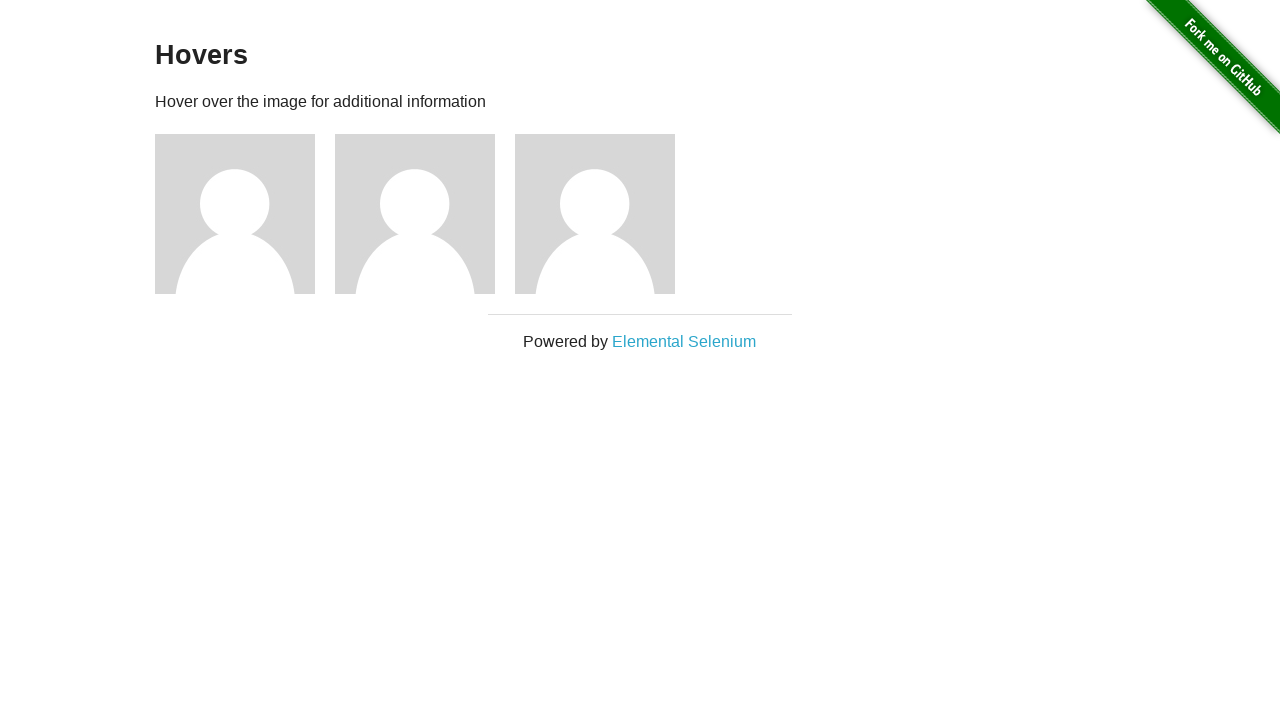

Located second image element
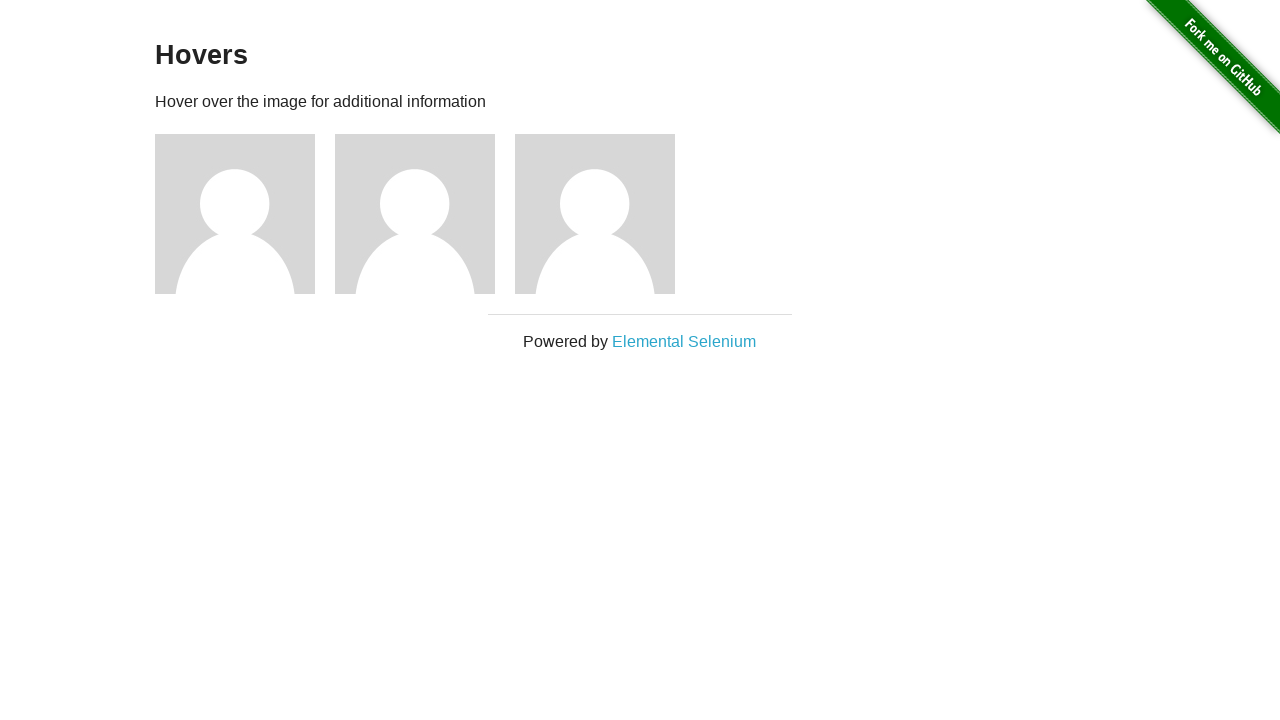

Located third image element
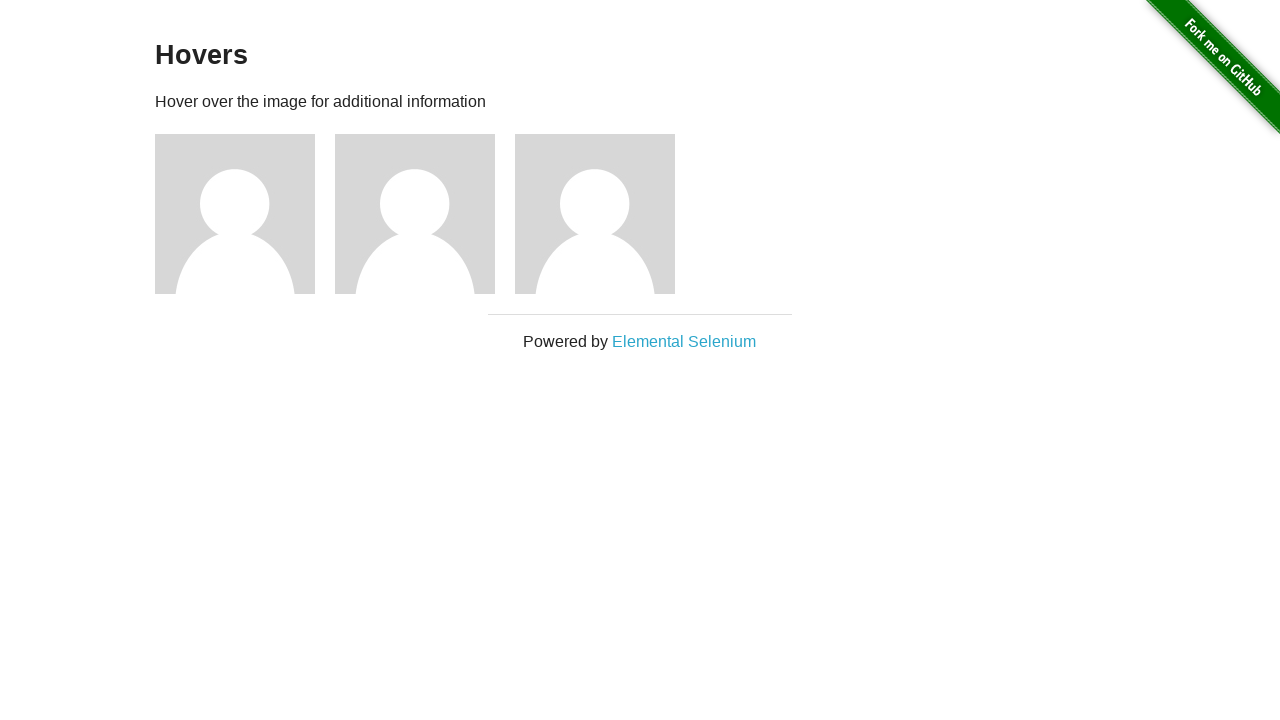

Hovered over first image to trigger hover effect at (235, 214) on xpath=//div[@class='example']/div[1]/img
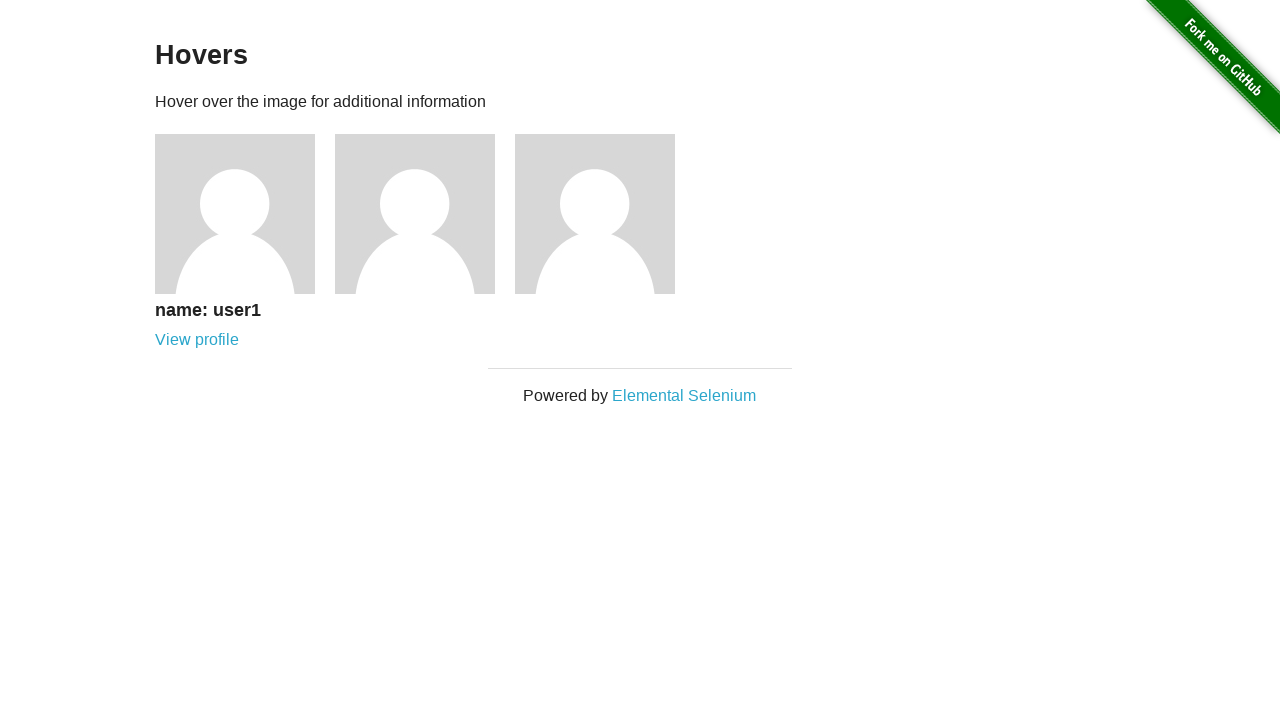

Hovered over second image to trigger hover effect at (415, 214) on xpath=//div[@class='example']/div[2]/img
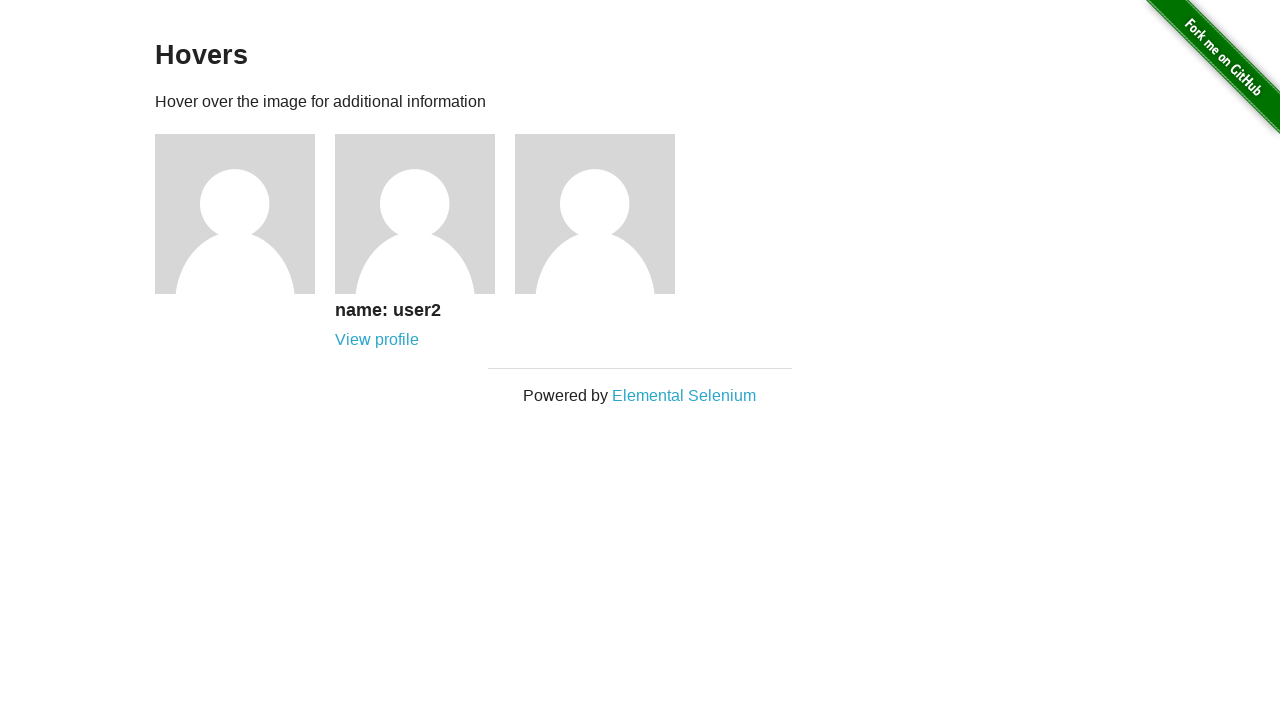

Hovered over third image to trigger hover effect at (595, 214) on xpath=//div[@class='example']/div[3]/img
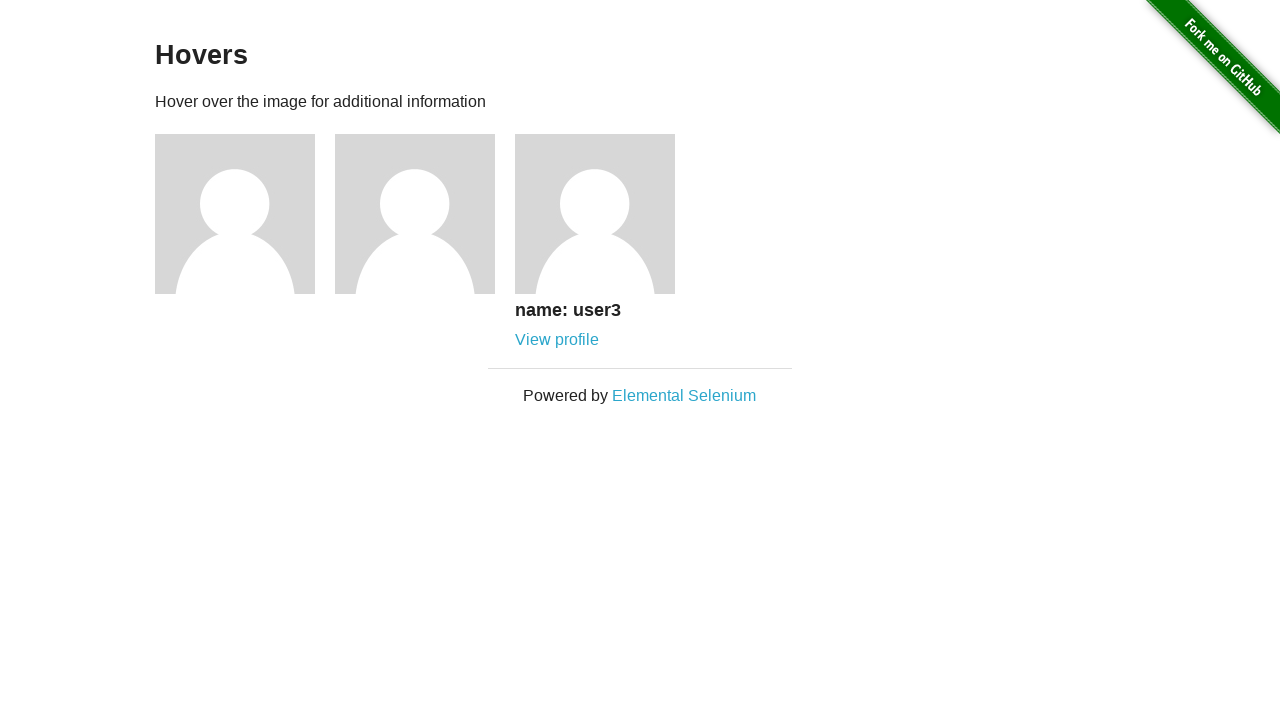

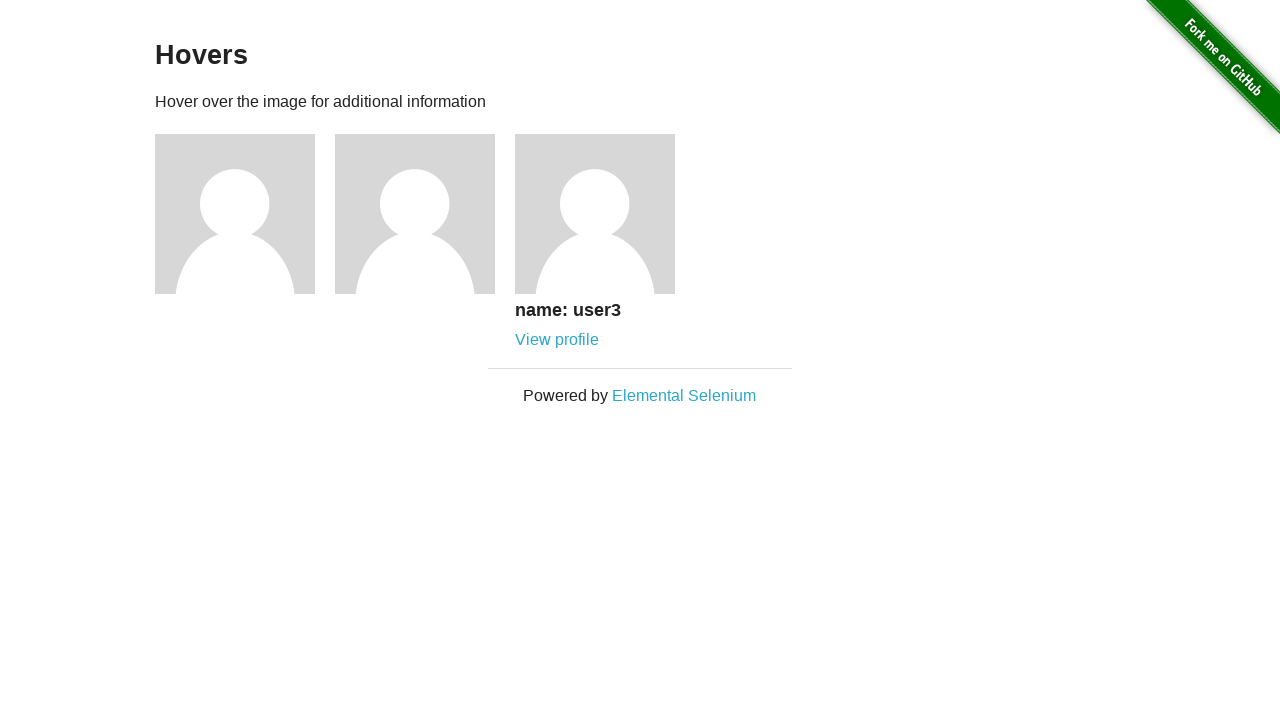